Verifies that the Monitors category section/link is visible on the homepage

Starting URL: https://www.demoblaze.com/index.html

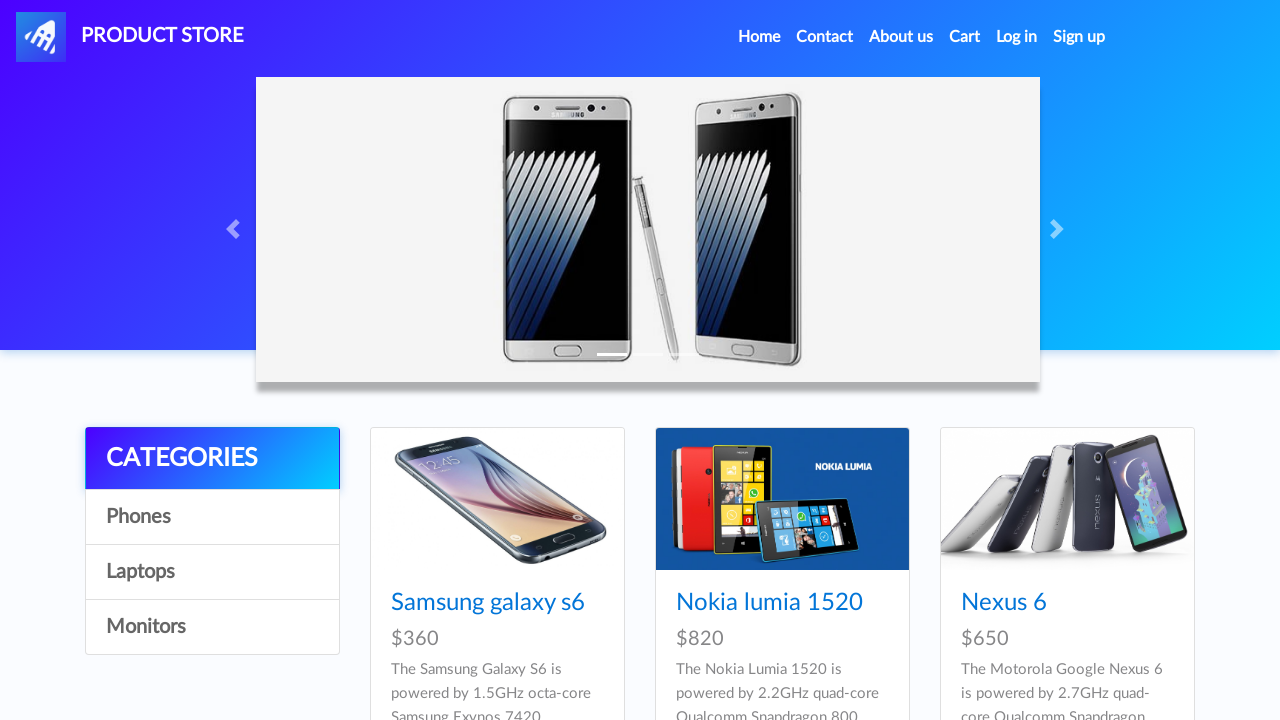

Waited for Monitors category link to become visible
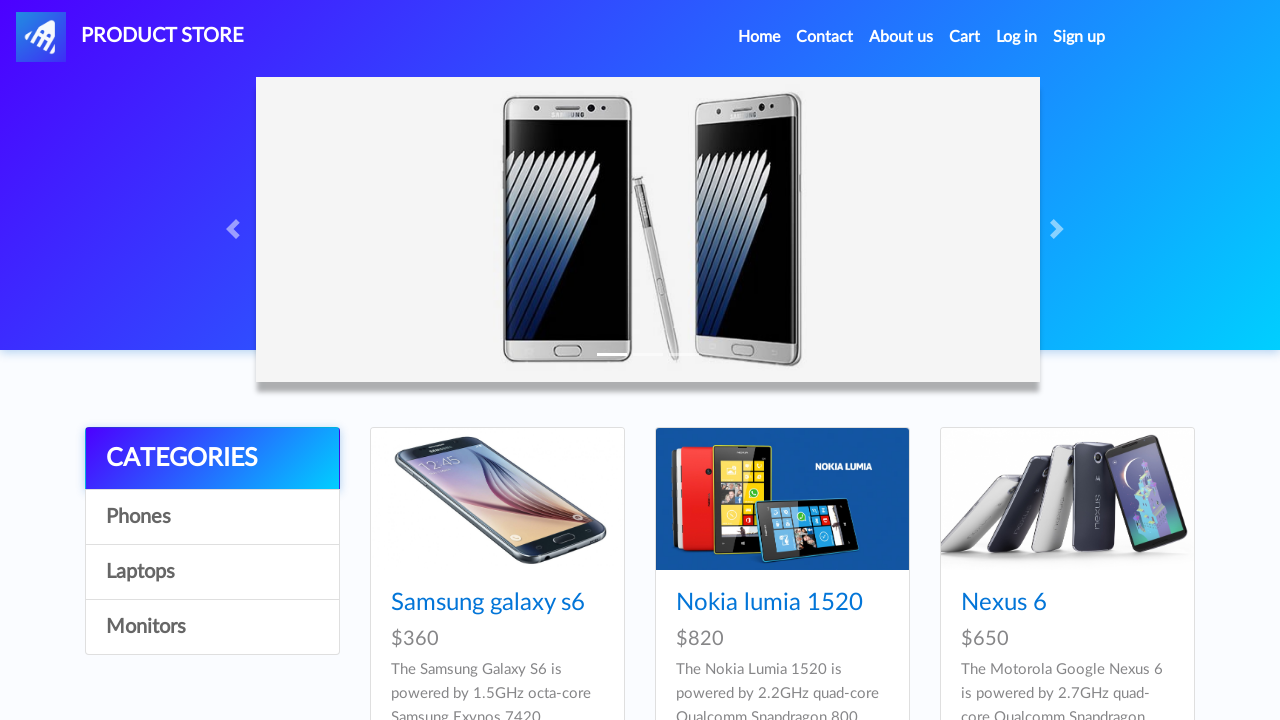

Located the Monitors category link
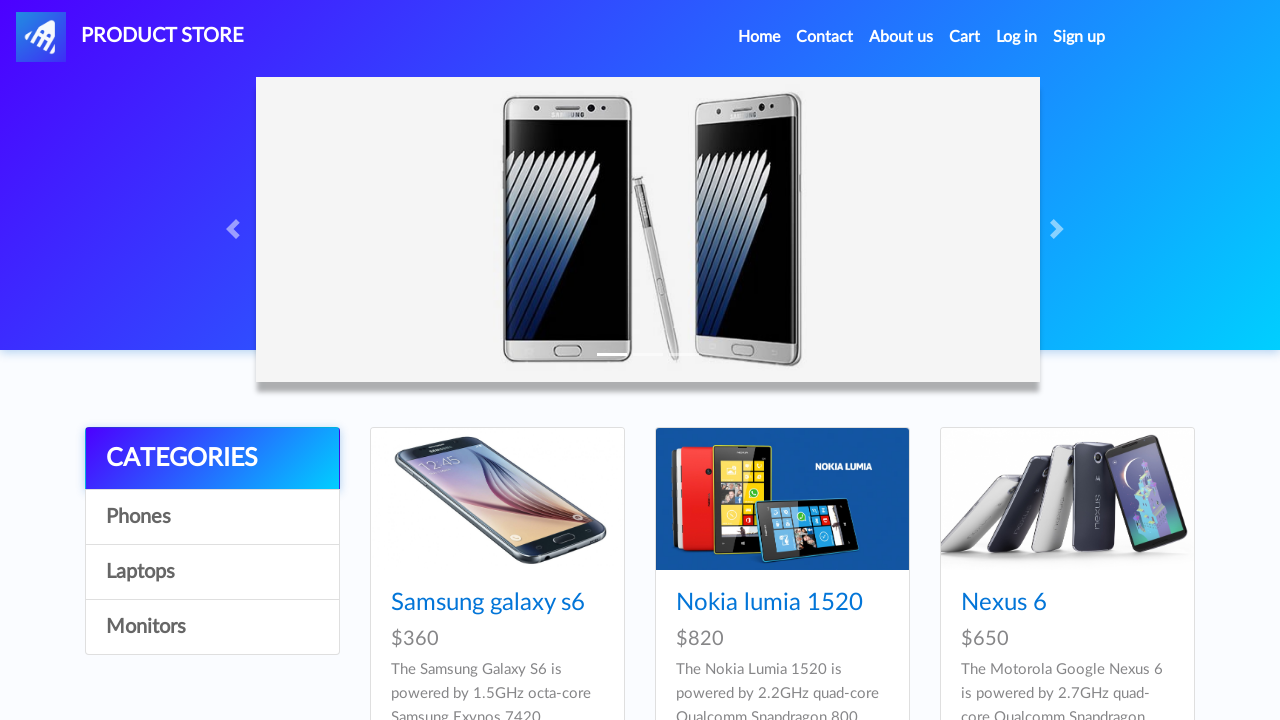

Verified that Monitors section is visible on the homepage
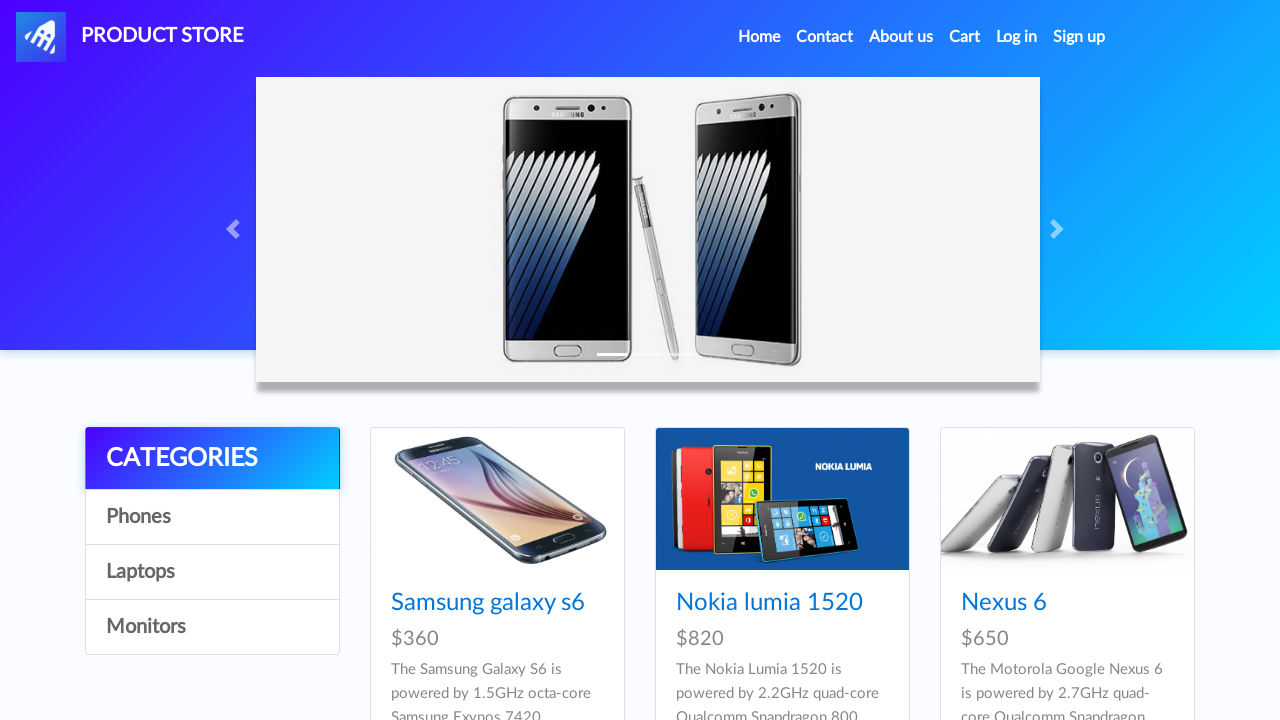

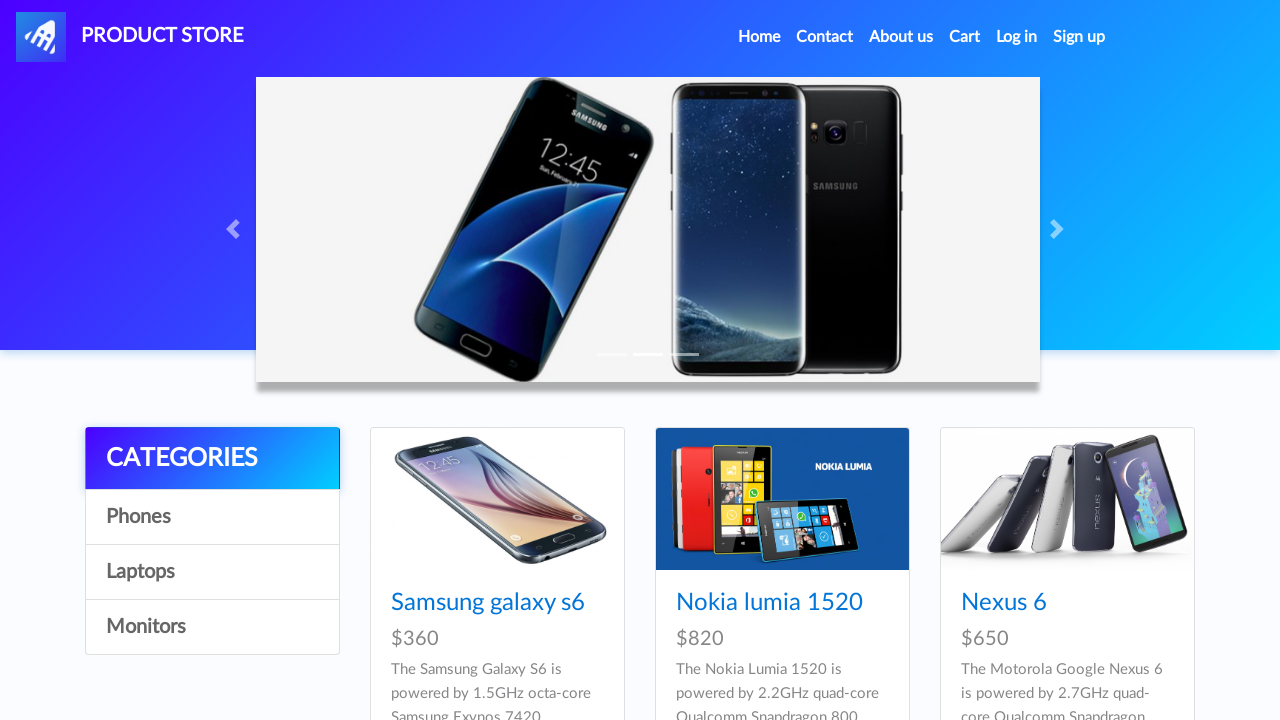